Tests adding a product to the shopping cart on BrowserStack demo site, verifies the cart opens and the product name matches between the product listing and cart (variant test).

Starting URL: https://www.bstackdemo.com

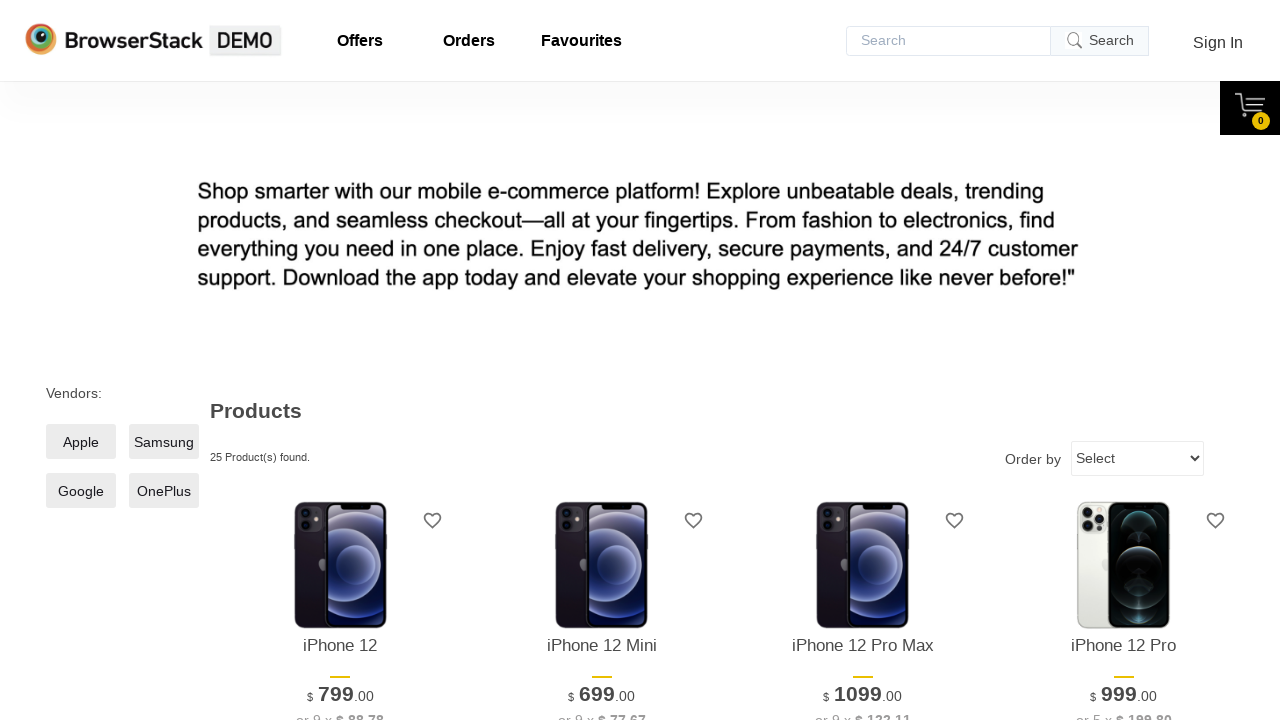

Waited for page to load (domcontentloaded state)
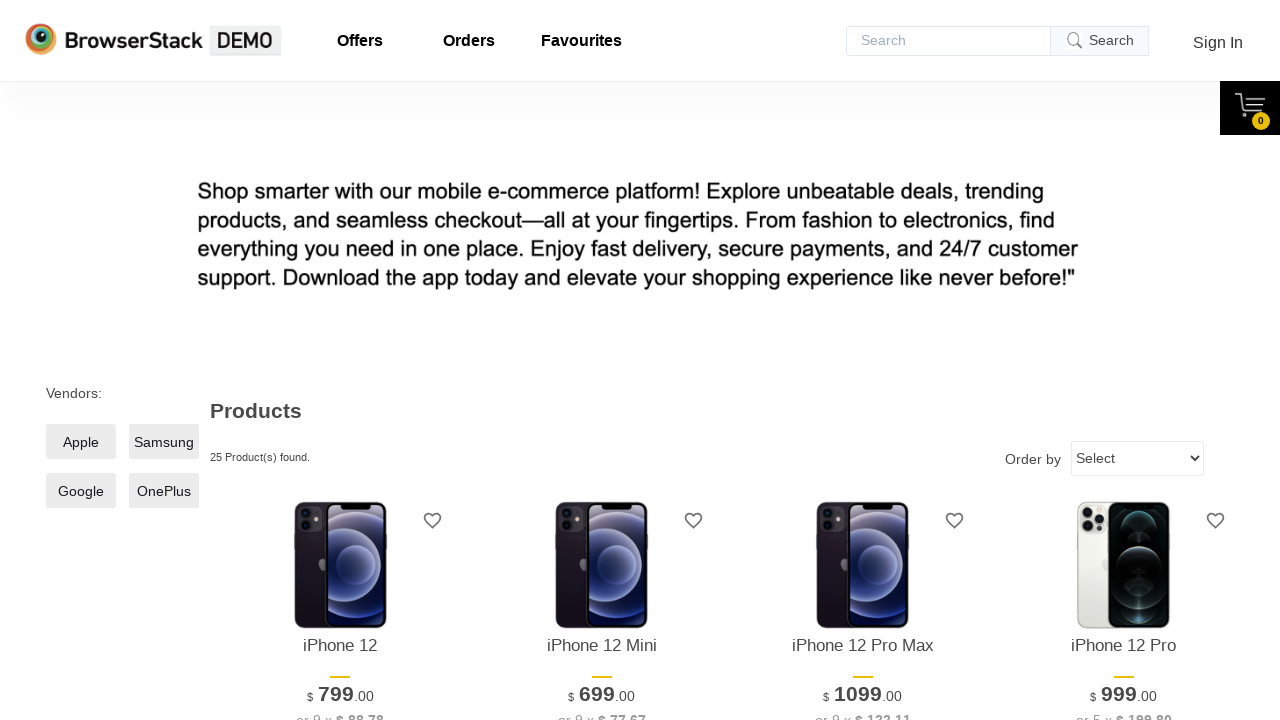

Verified page title contains 'StackDemo'
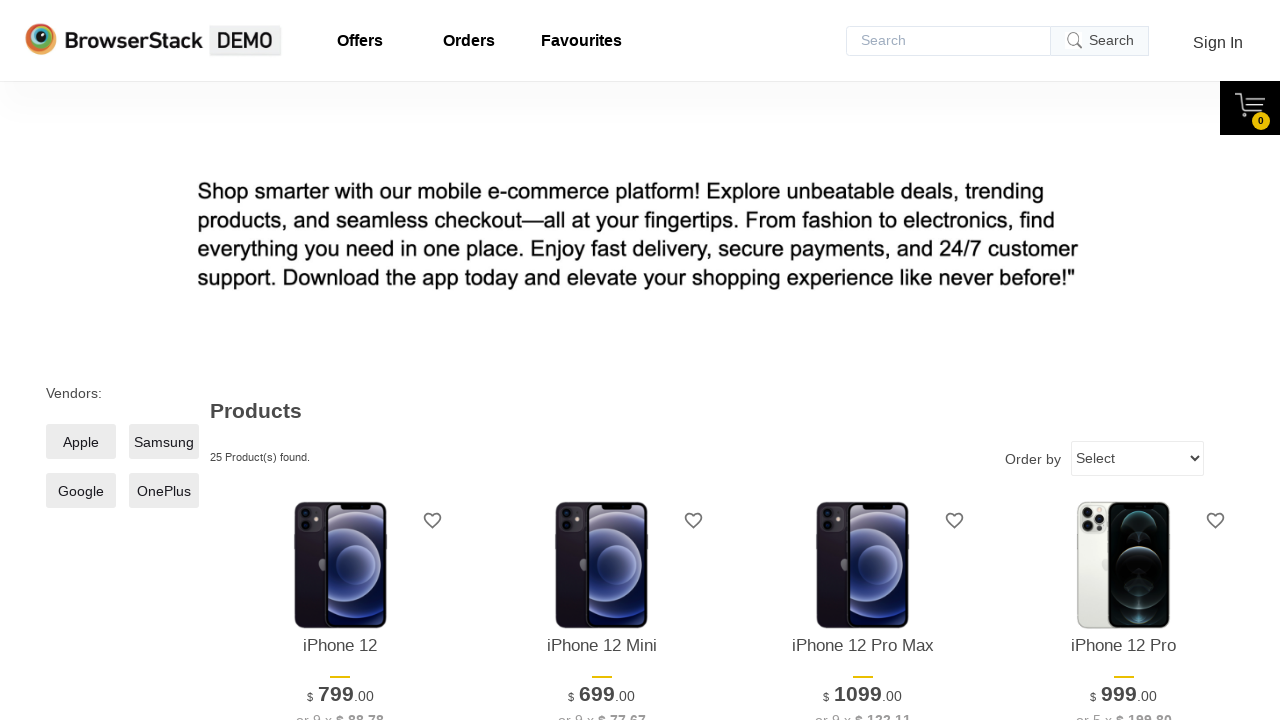

Retrieved product name from product listing
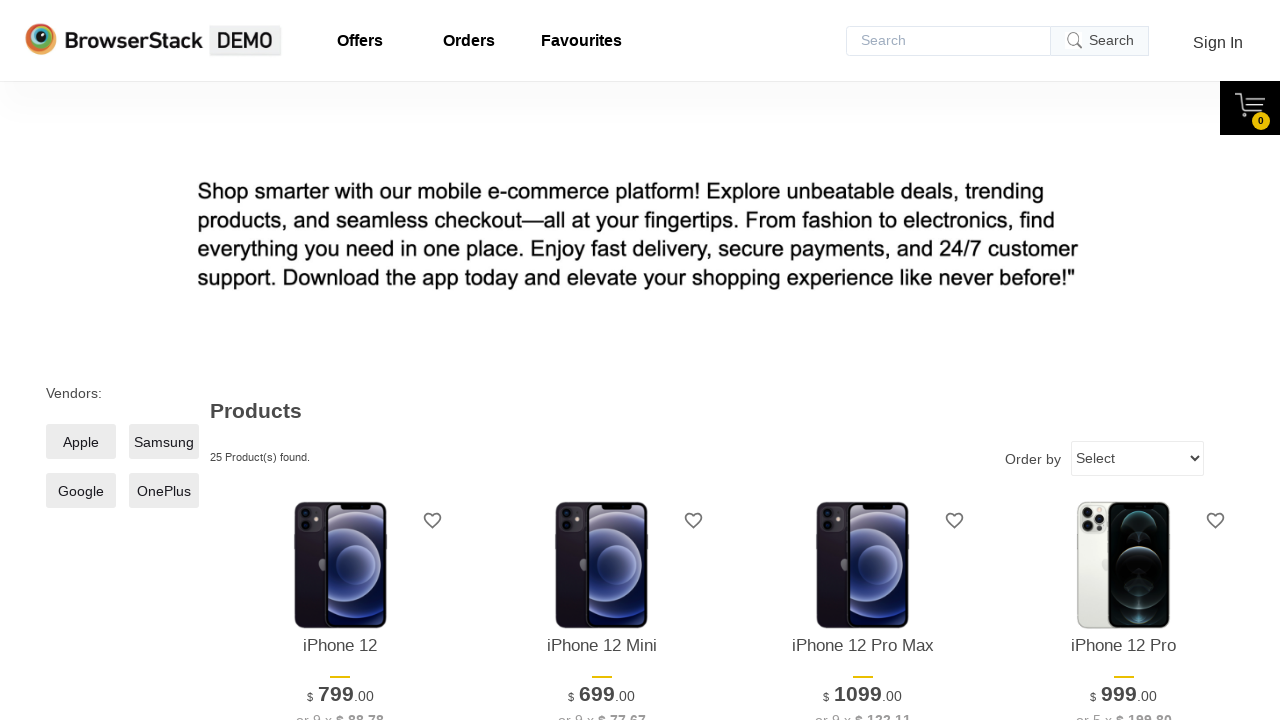

Clicked 'Add to cart' button for the first product at (340, 361) on xpath=//*[@id='1']/div[4]
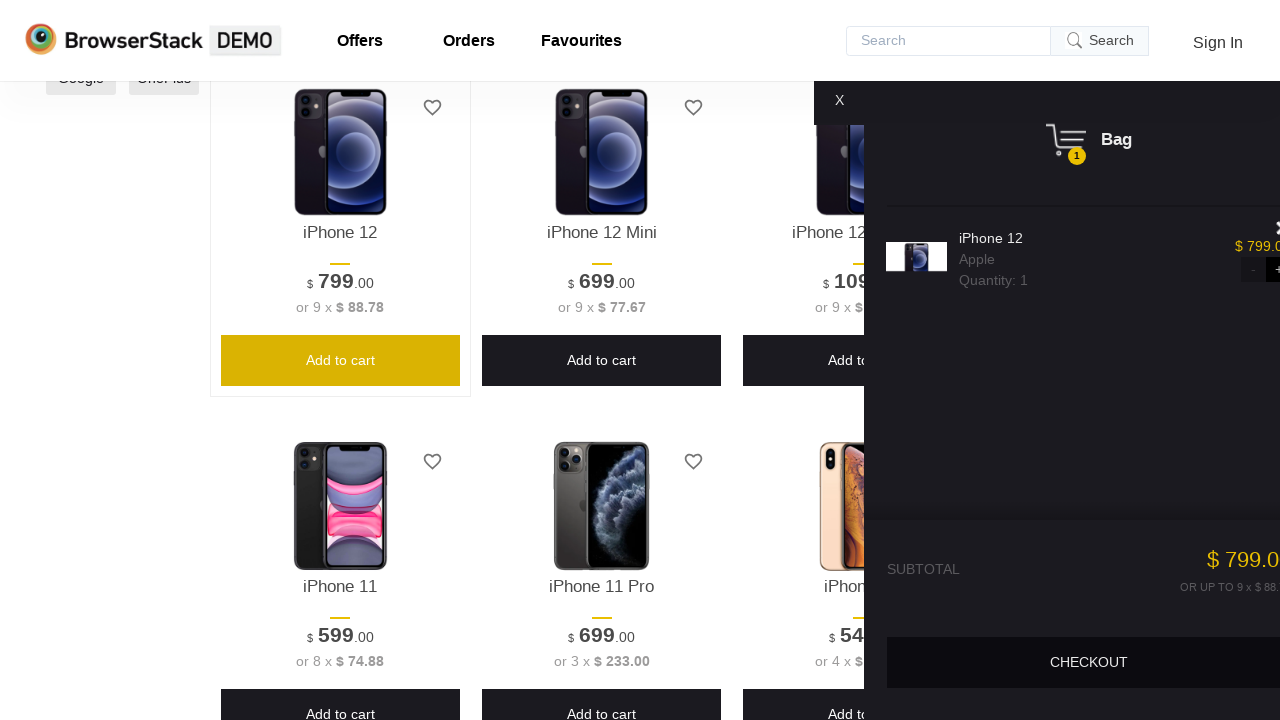

Waited for cart content to become visible
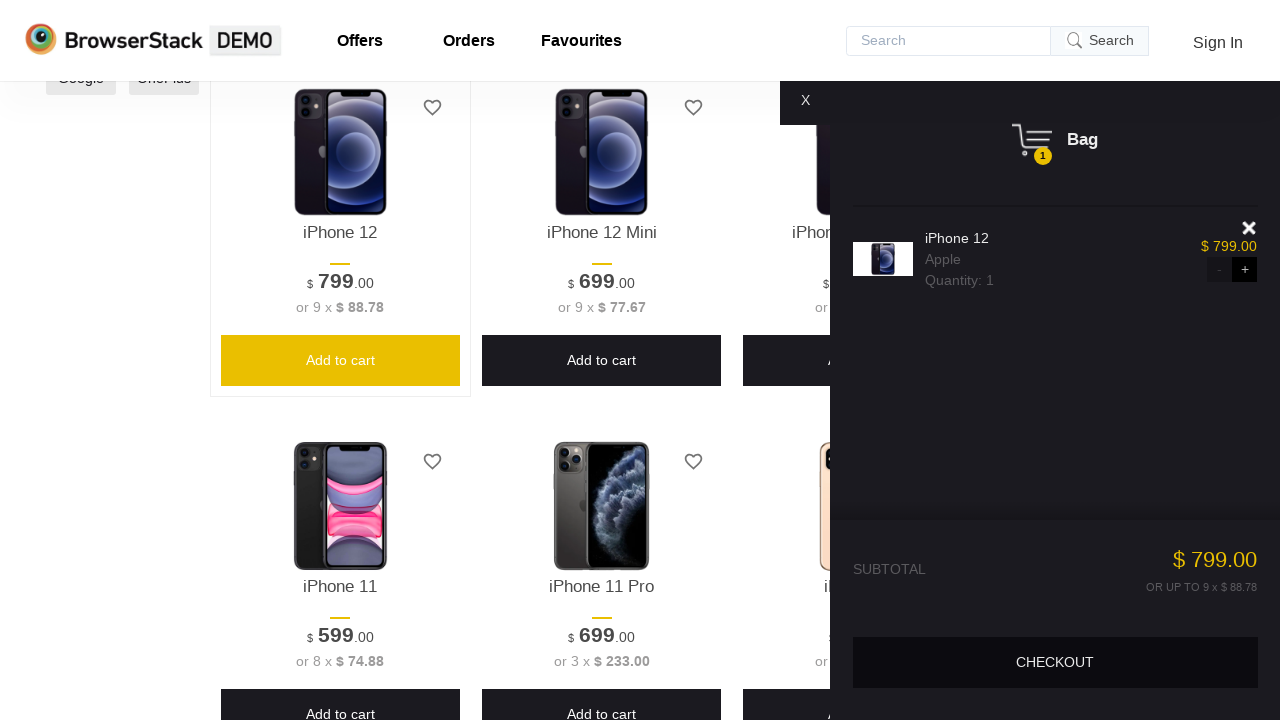

Verified cart content is visible
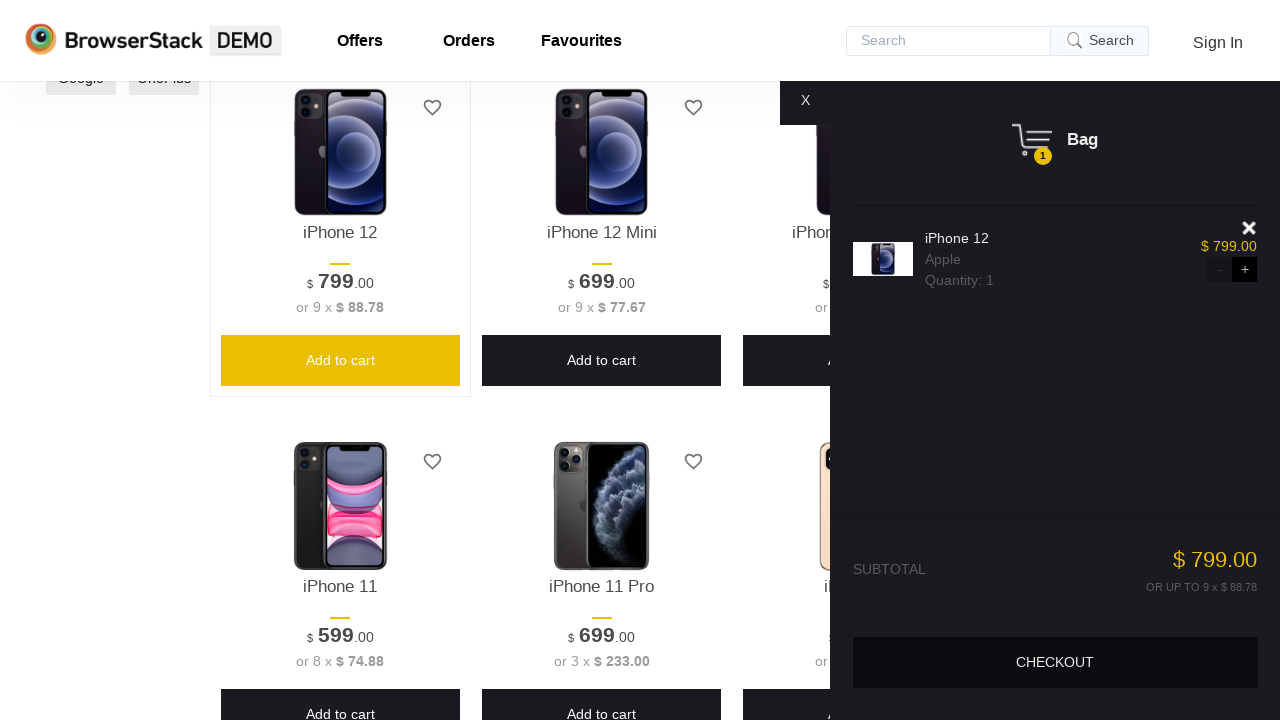

Retrieved product name from shopping cart
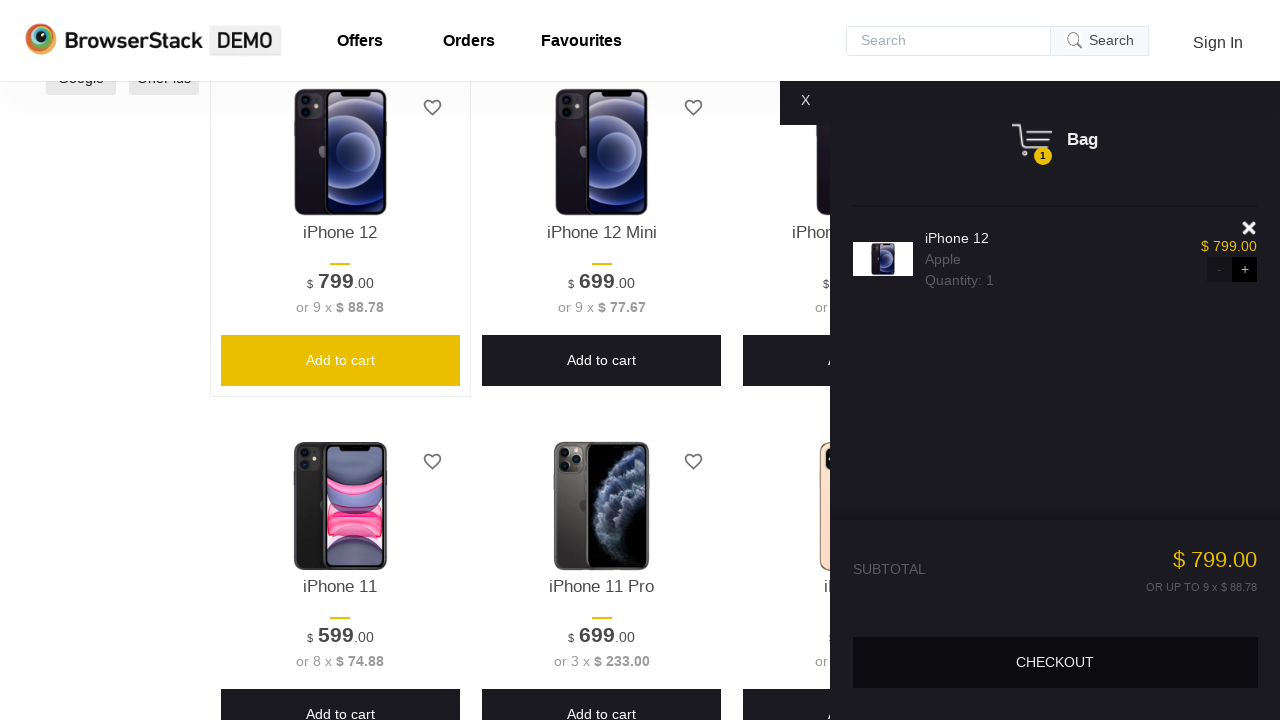

Verified product name matches between product listing and cart
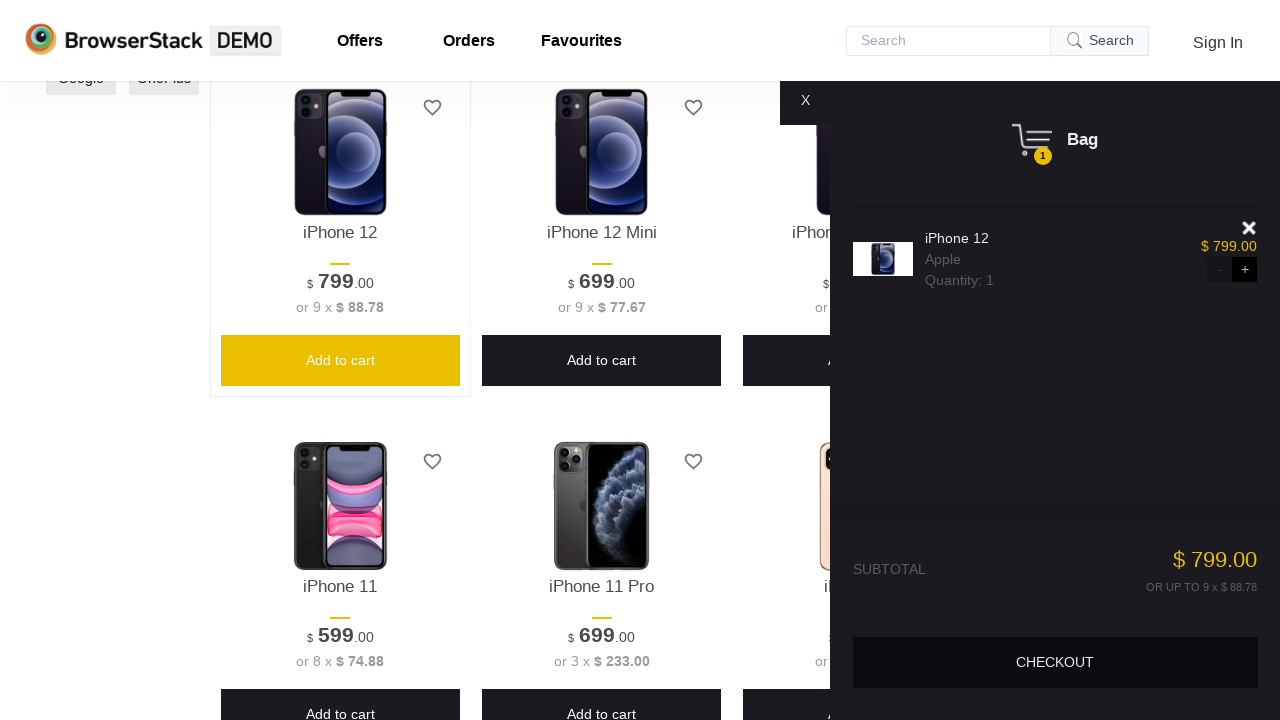

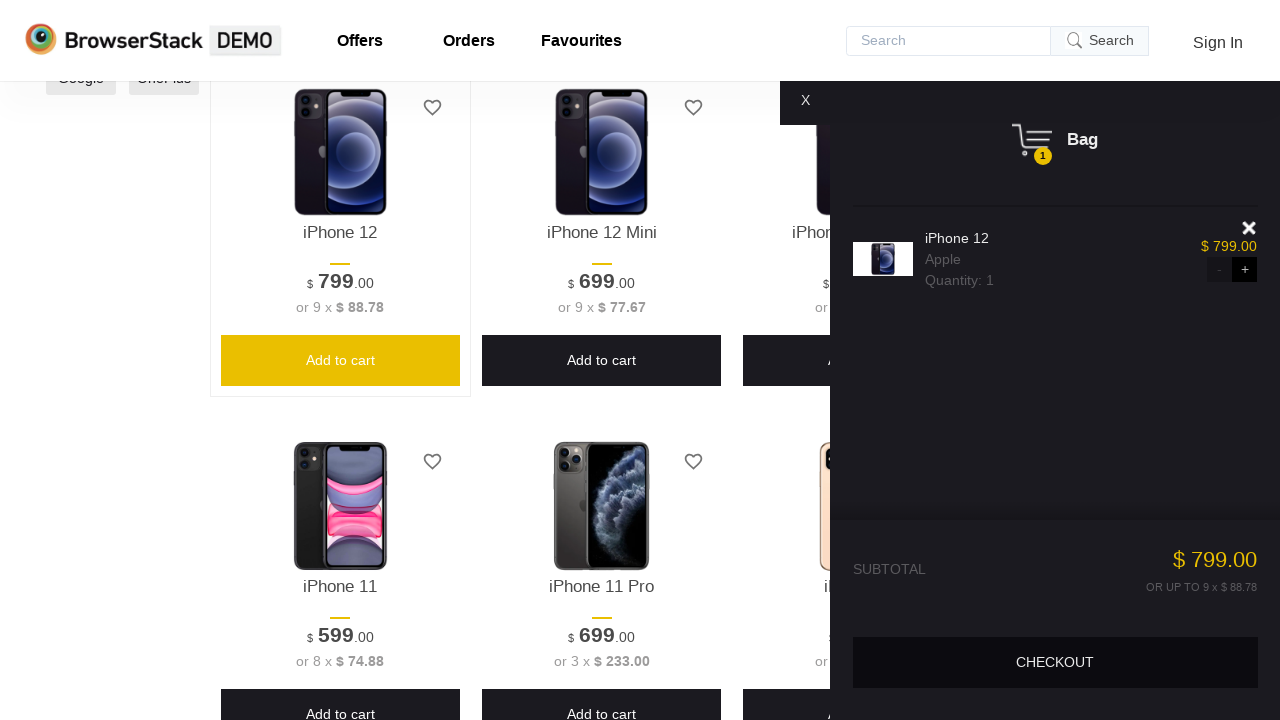